Tests the laptops category filter button to ensure it displays the correct category

Starting URL: https://www.demoblaze.com/

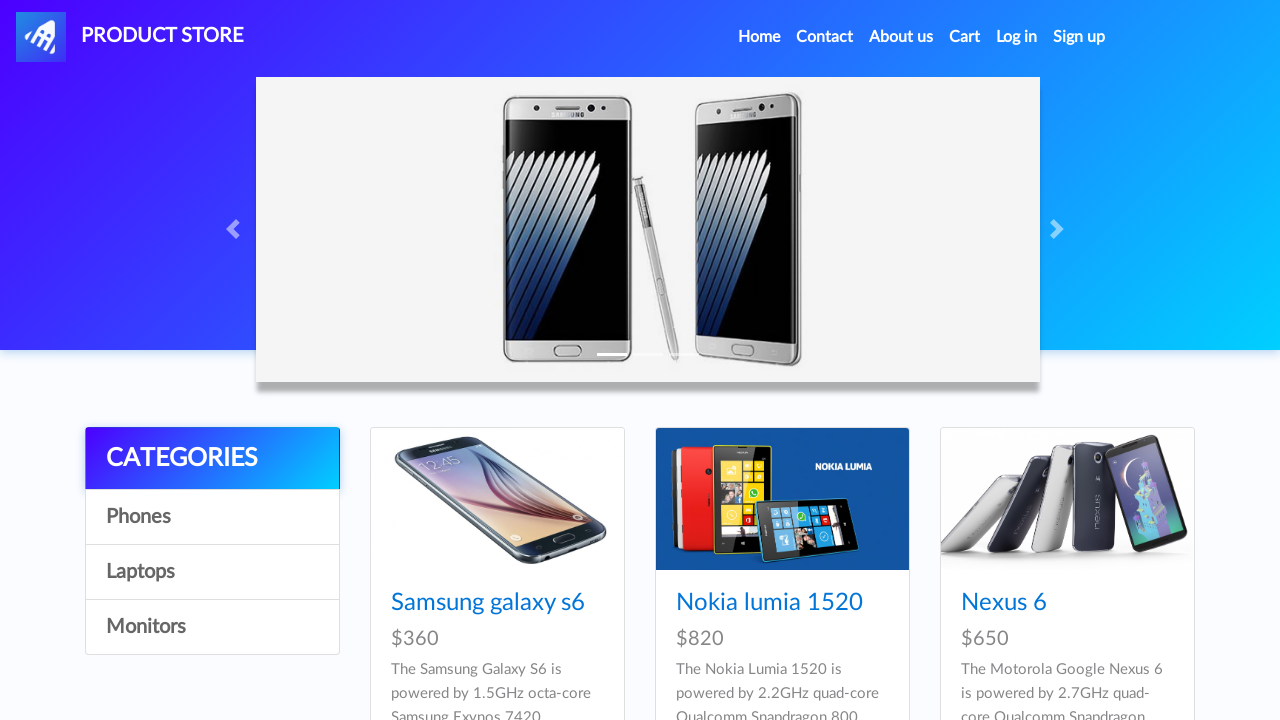

Clicked on Laptops category filter button at (212, 572) on a:has-text('Laptops')
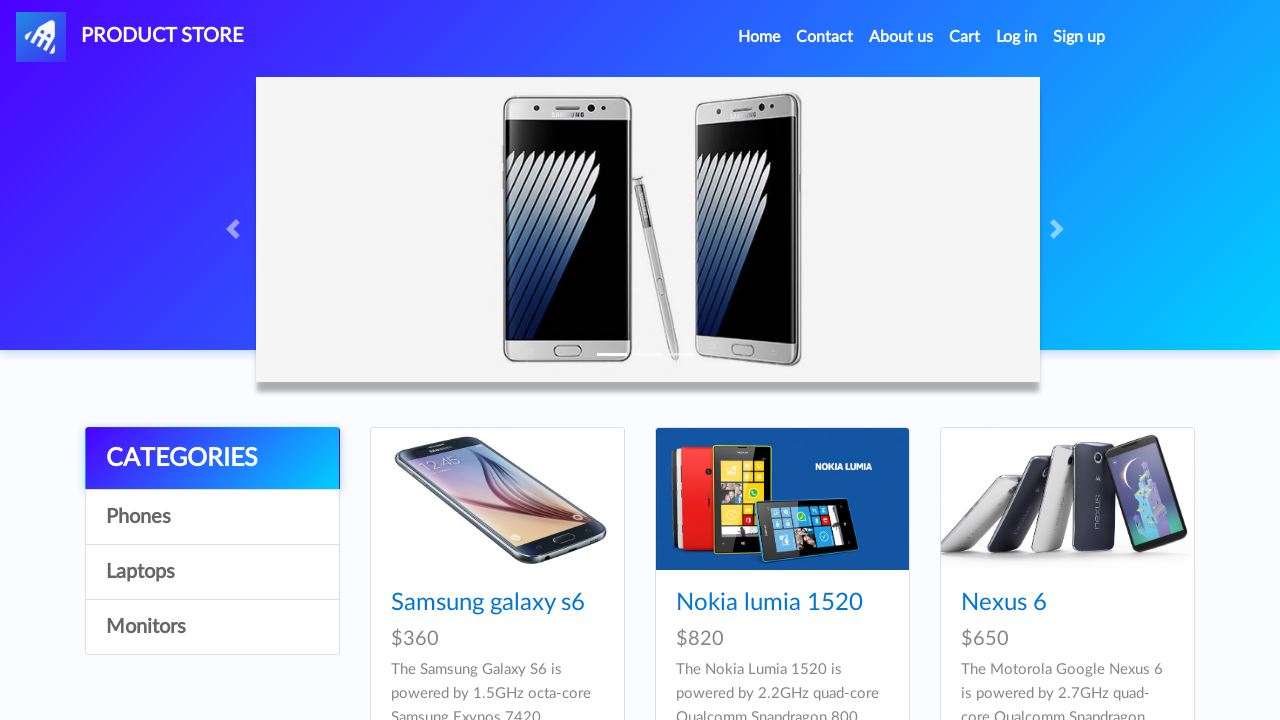

Verified Laptops category is displayed and active
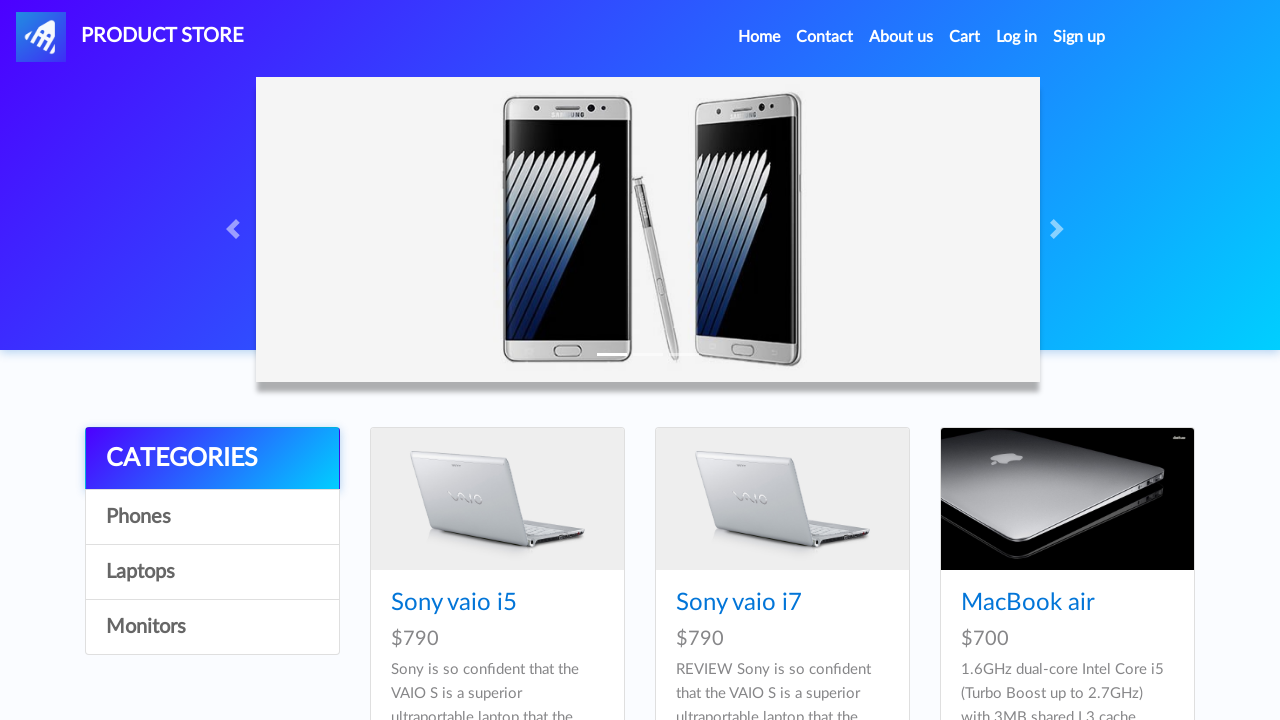

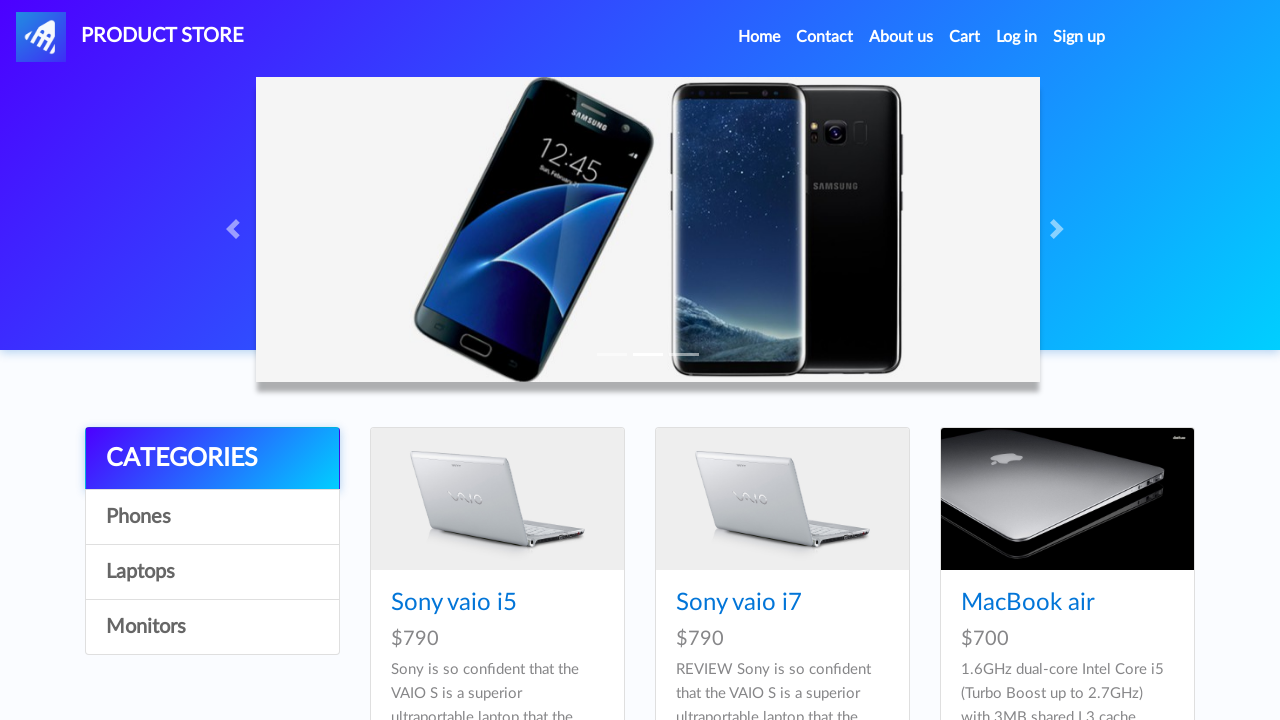